Tests modal dialog functionality by opening a modal and closing it using the close button

Starting URL: http://formy-project.herokuapp.com/modal

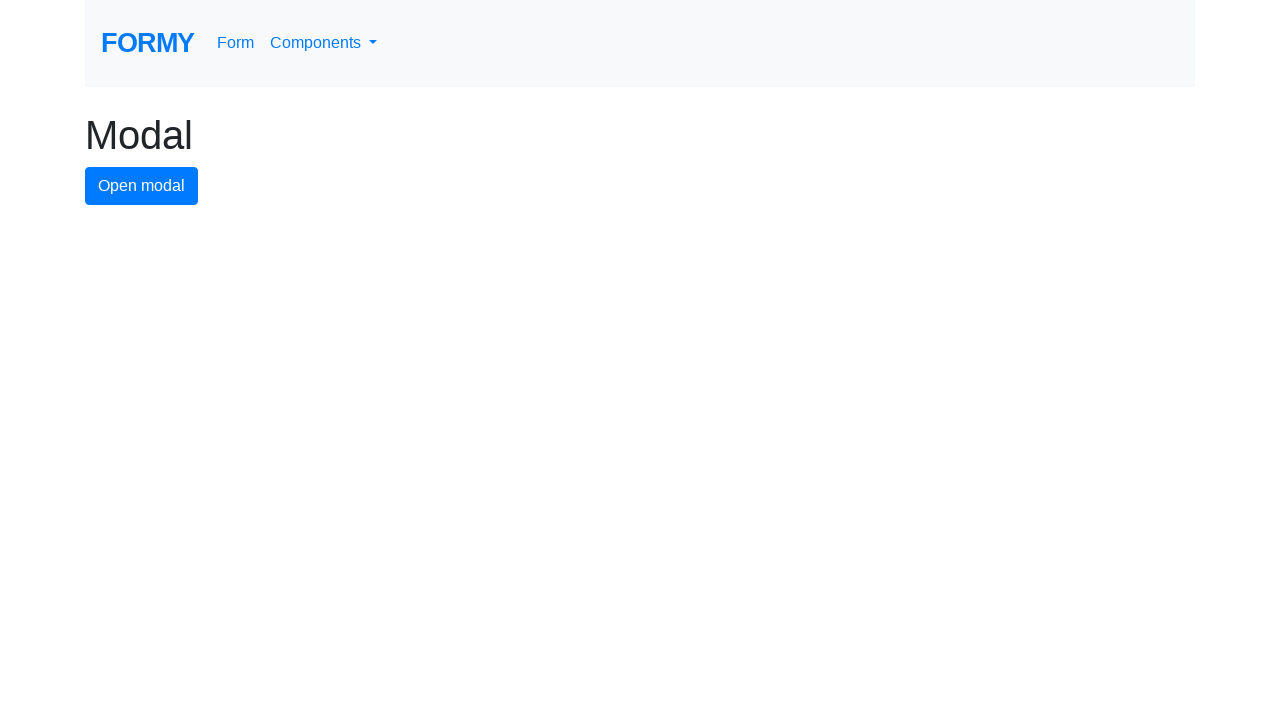

Clicked button to open modal dialog at (142, 186) on #modal-button
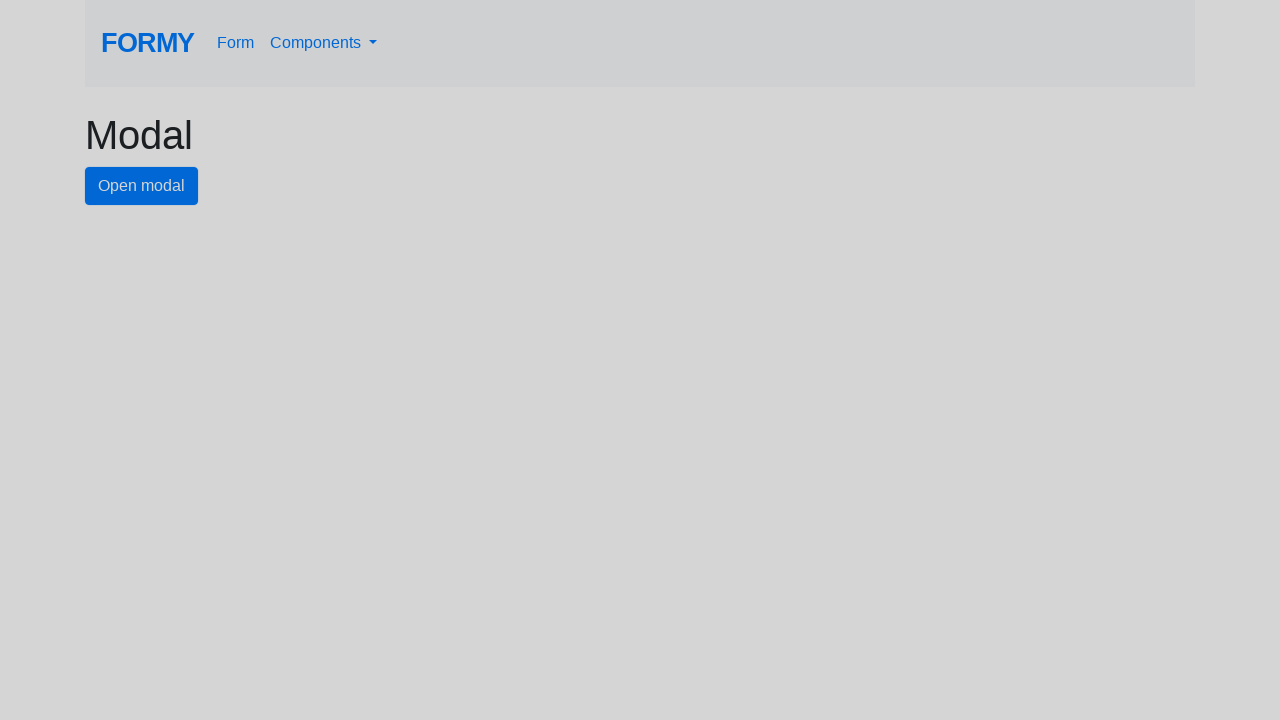

Modal close button became visible
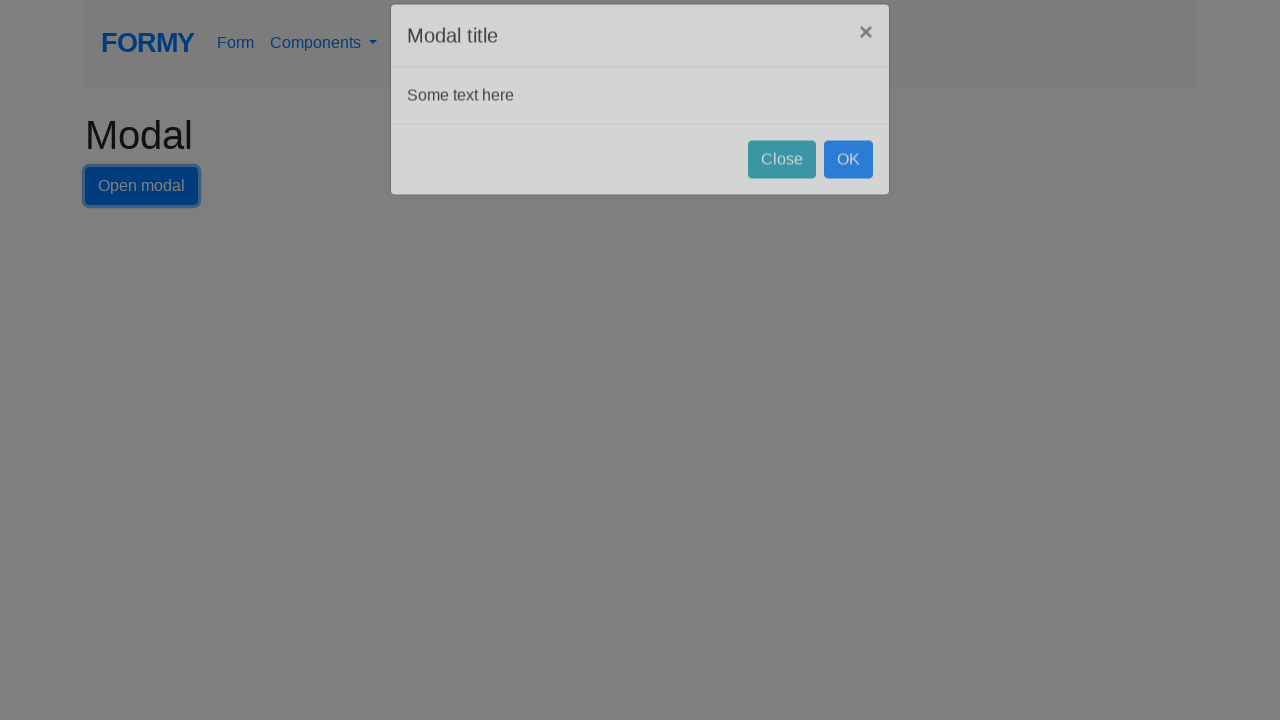

Located the modal close button
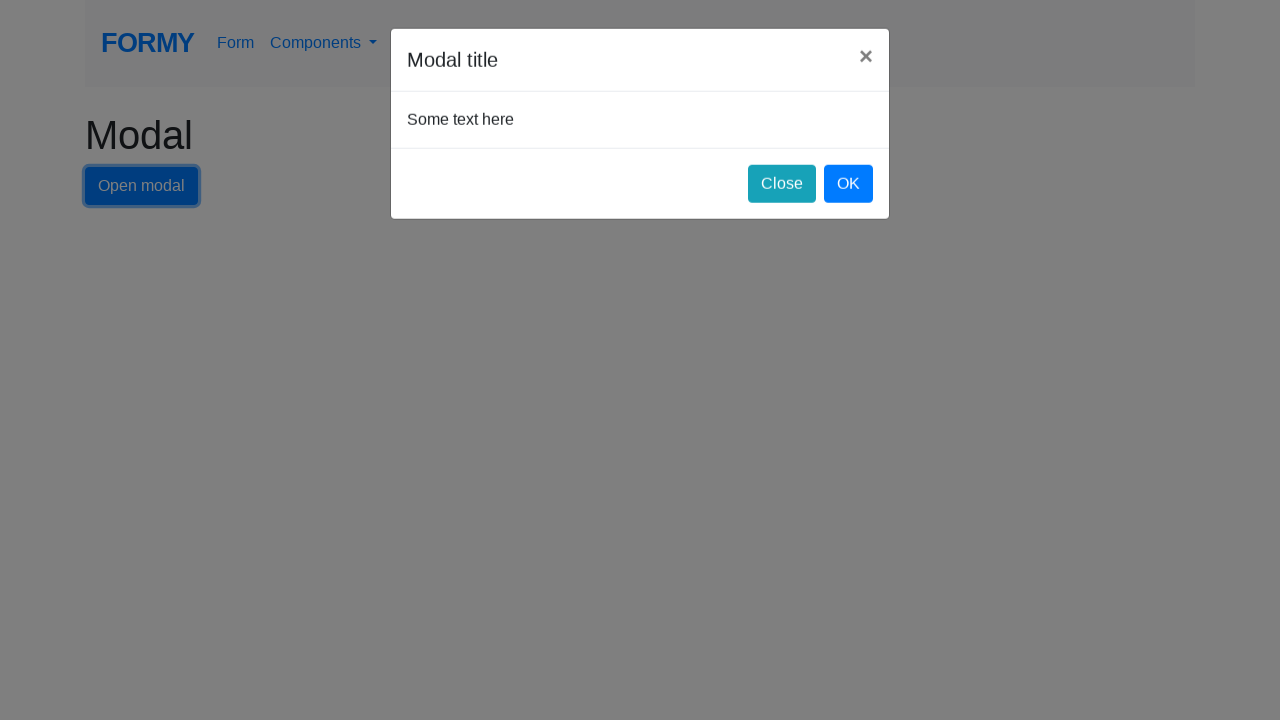

Clicked close button to dismiss modal dialog
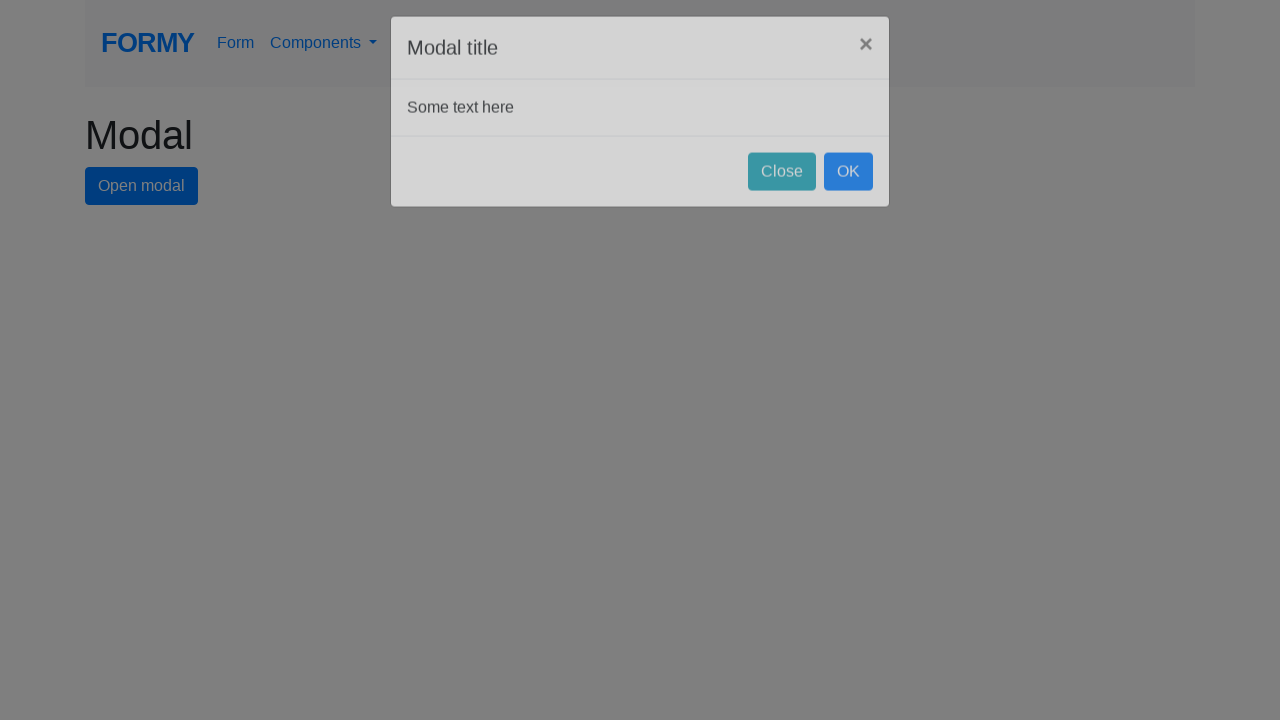

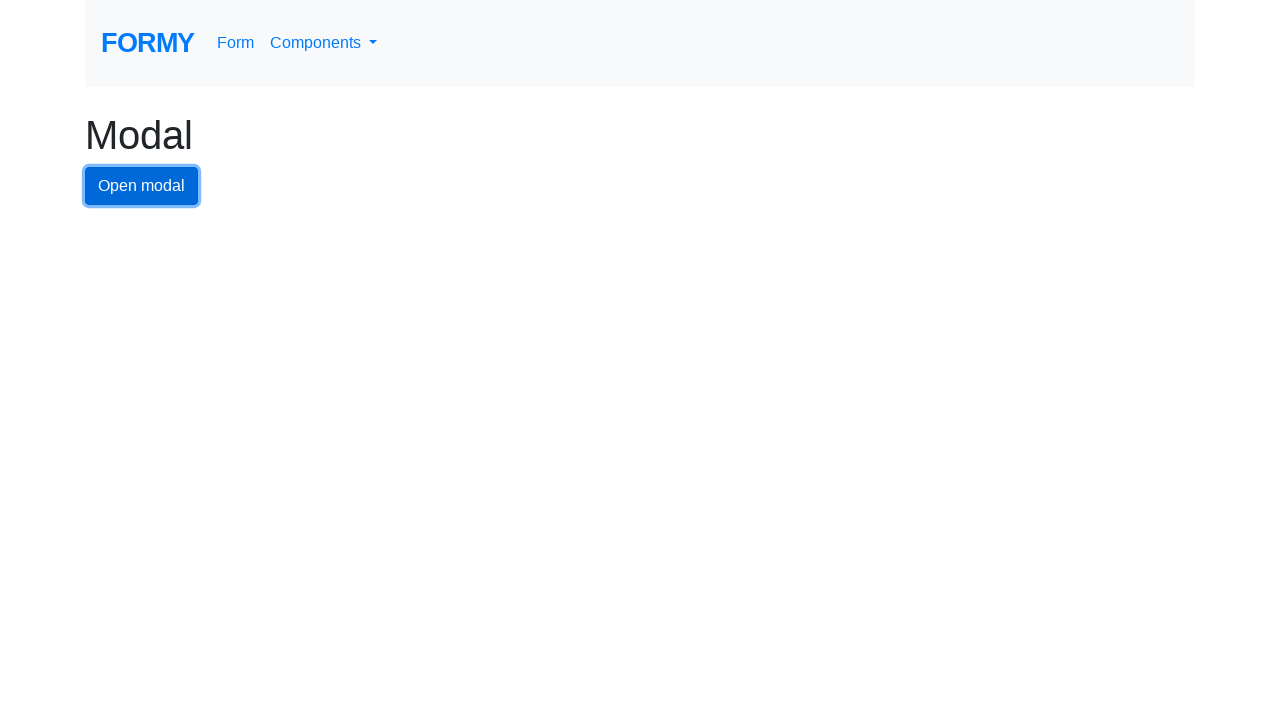